Tests element visibility toggle by finding the "Element Displayed Example" fieldset, clicking the hide button, and verifying the input element becomes hidden

Starting URL: https://rahulshettyacademy.com/AutomationPractice

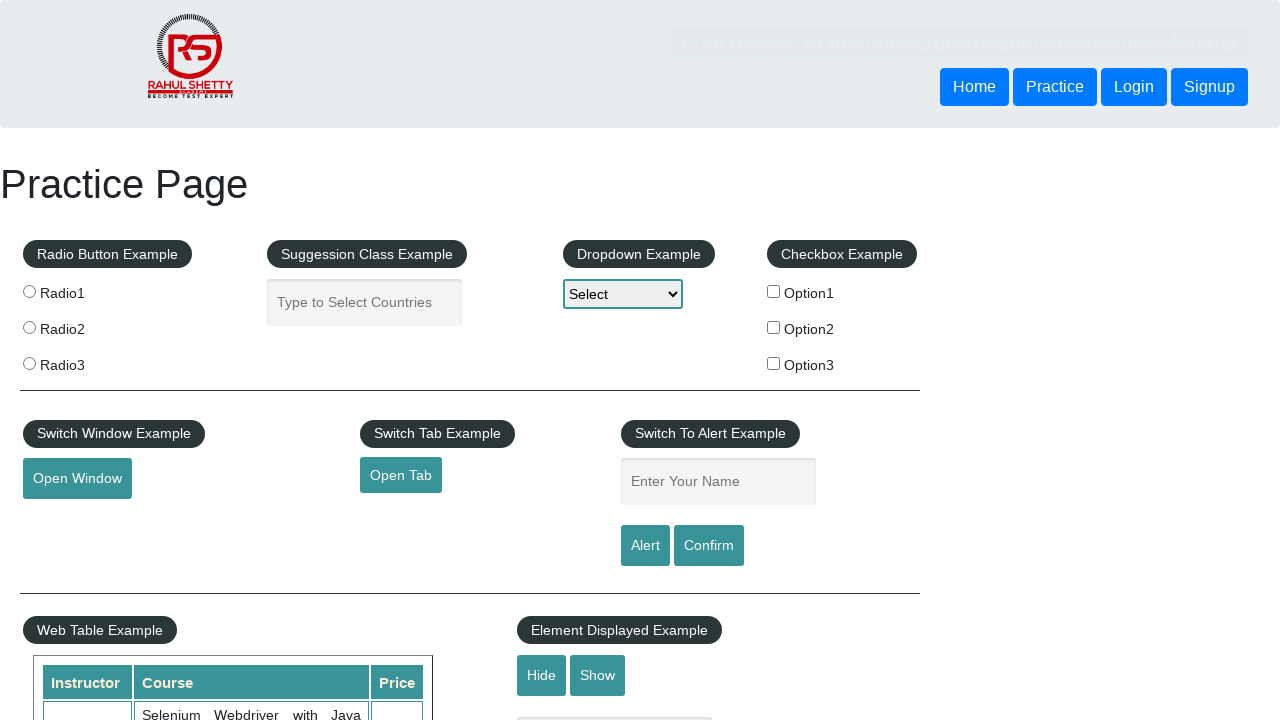

Input element with class 'displayed-class' is visible
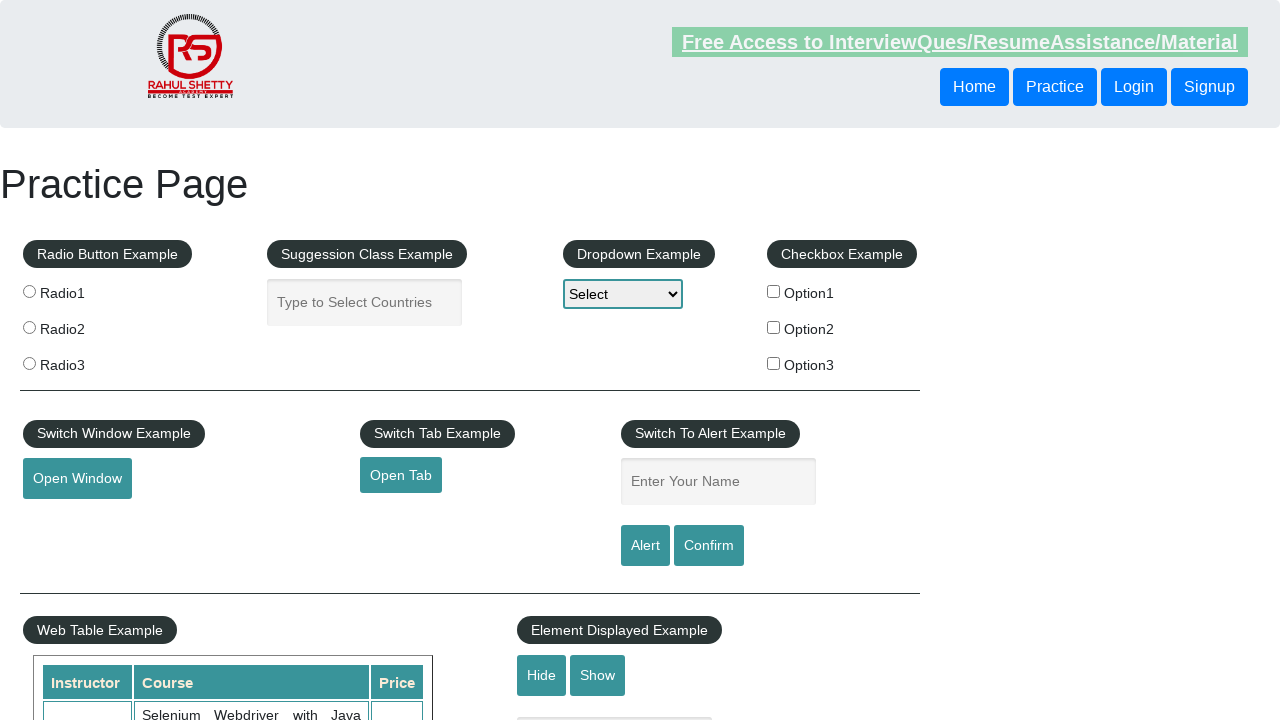

Found 12 fieldsets on the page
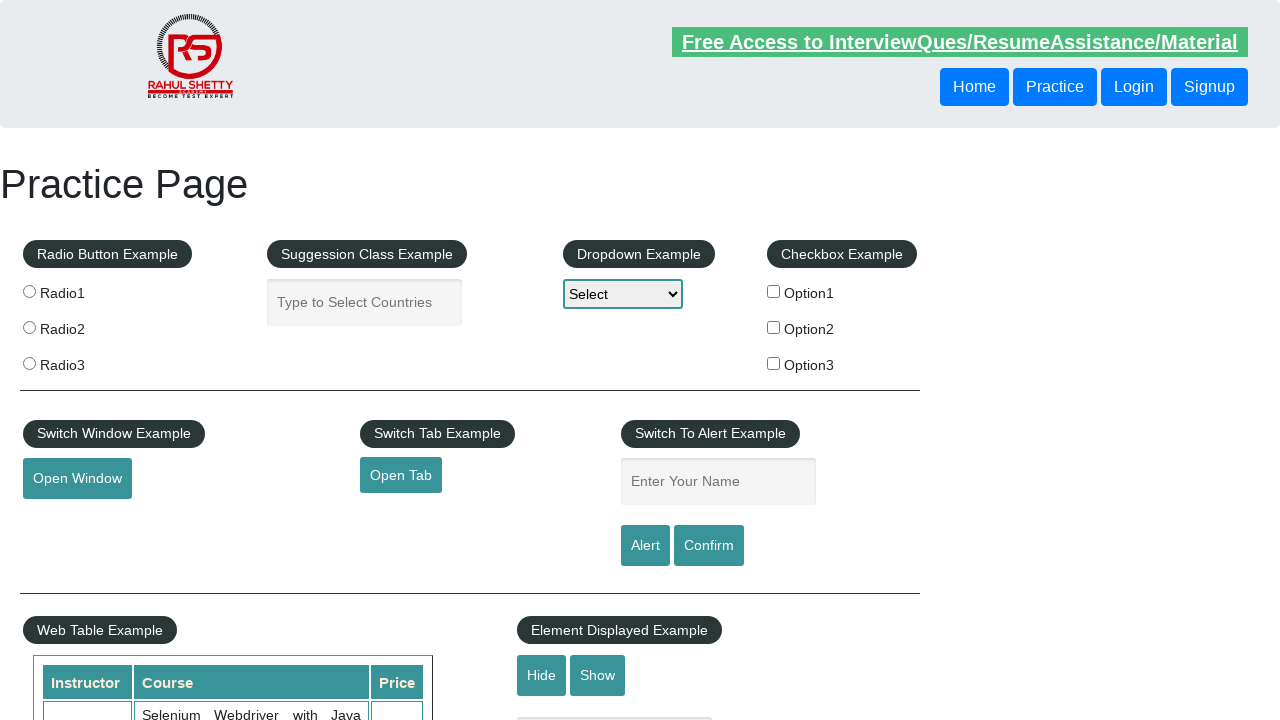

Checked fieldset 1: legend text is 'Radio Button Example'
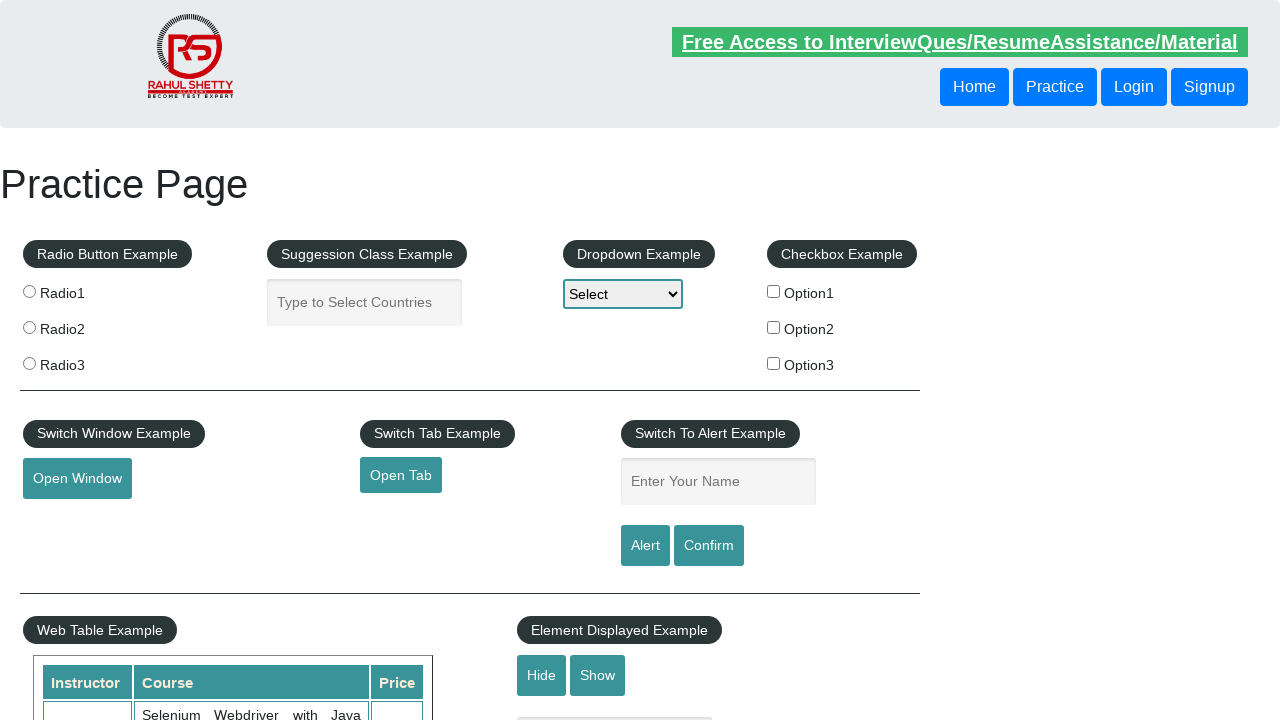

Checked fieldset 2: legend text is 'Suggession Class Example'
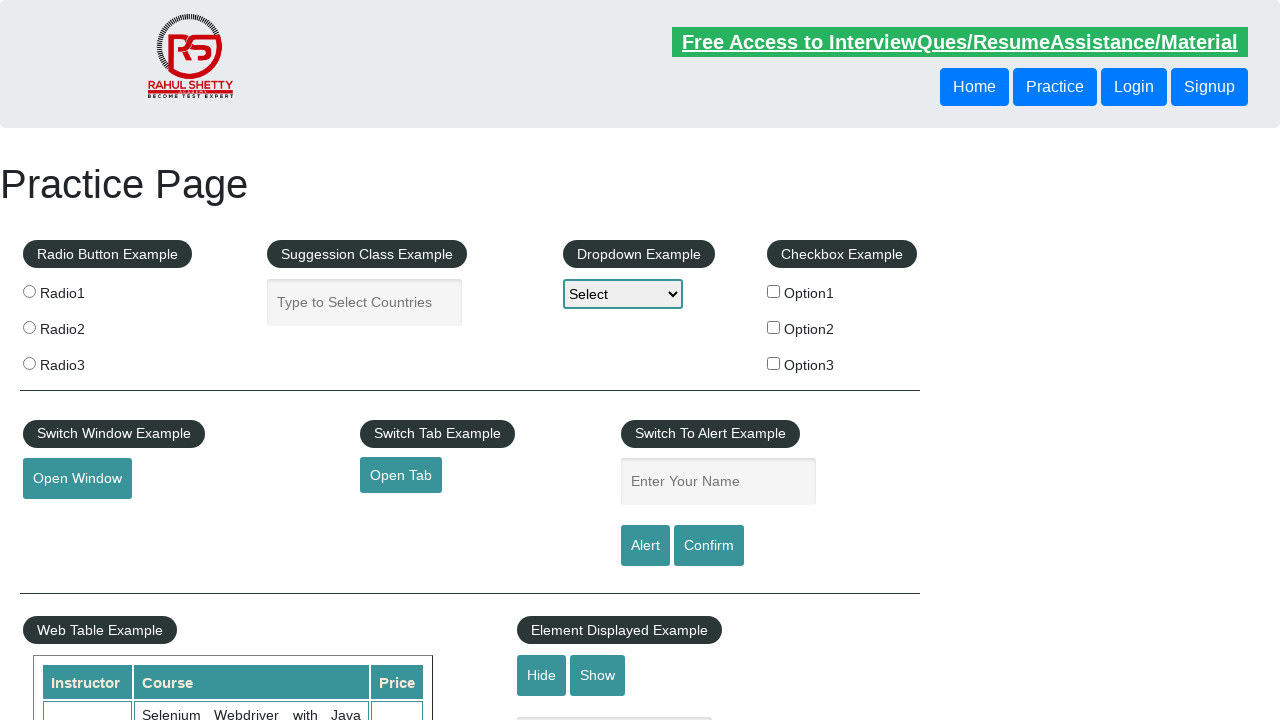

Checked fieldset 3: legend text is 'Dropdown Example'
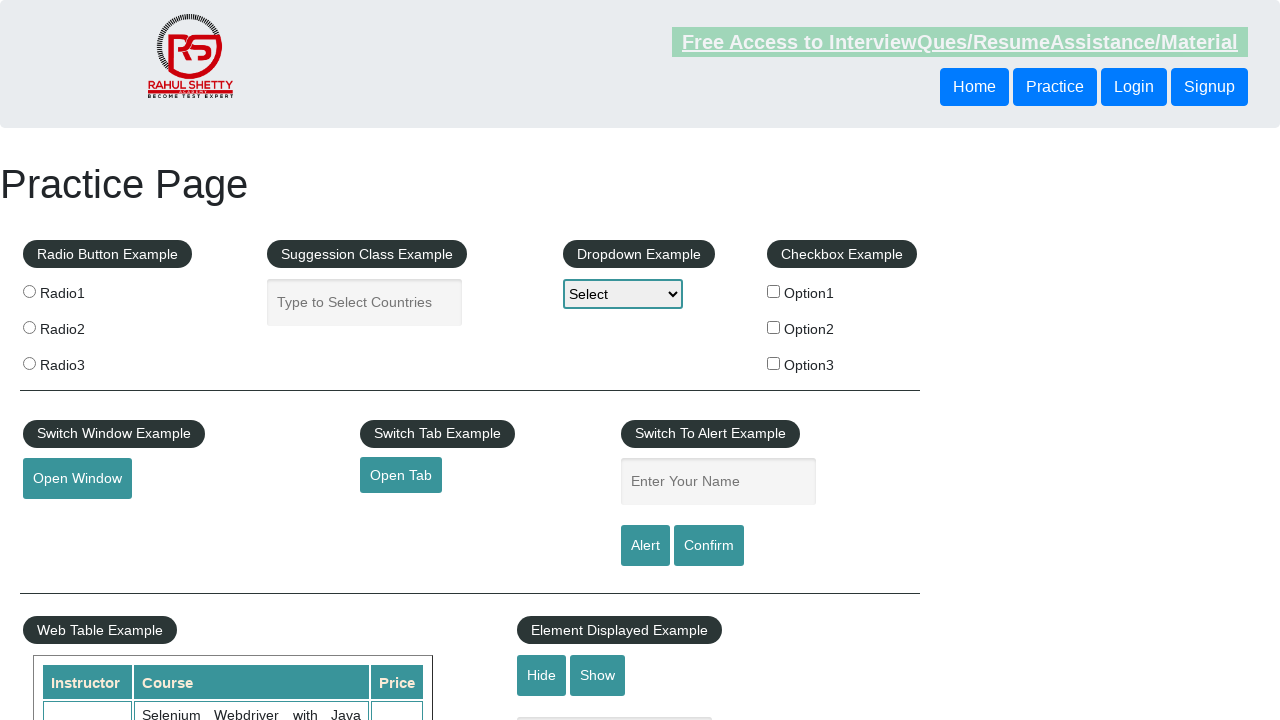

Checked fieldset 4: legend text is 'Checkbox Example'
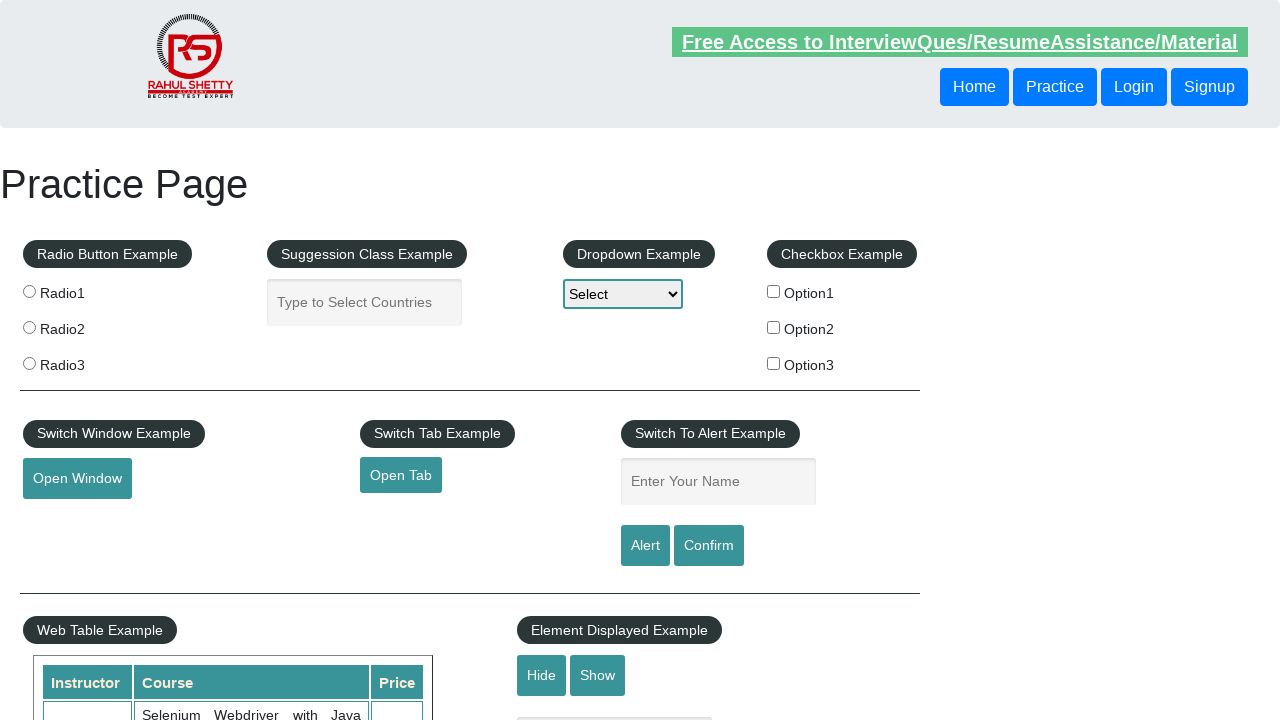

Checked fieldset 5: legend text is 'Switch Window Example'
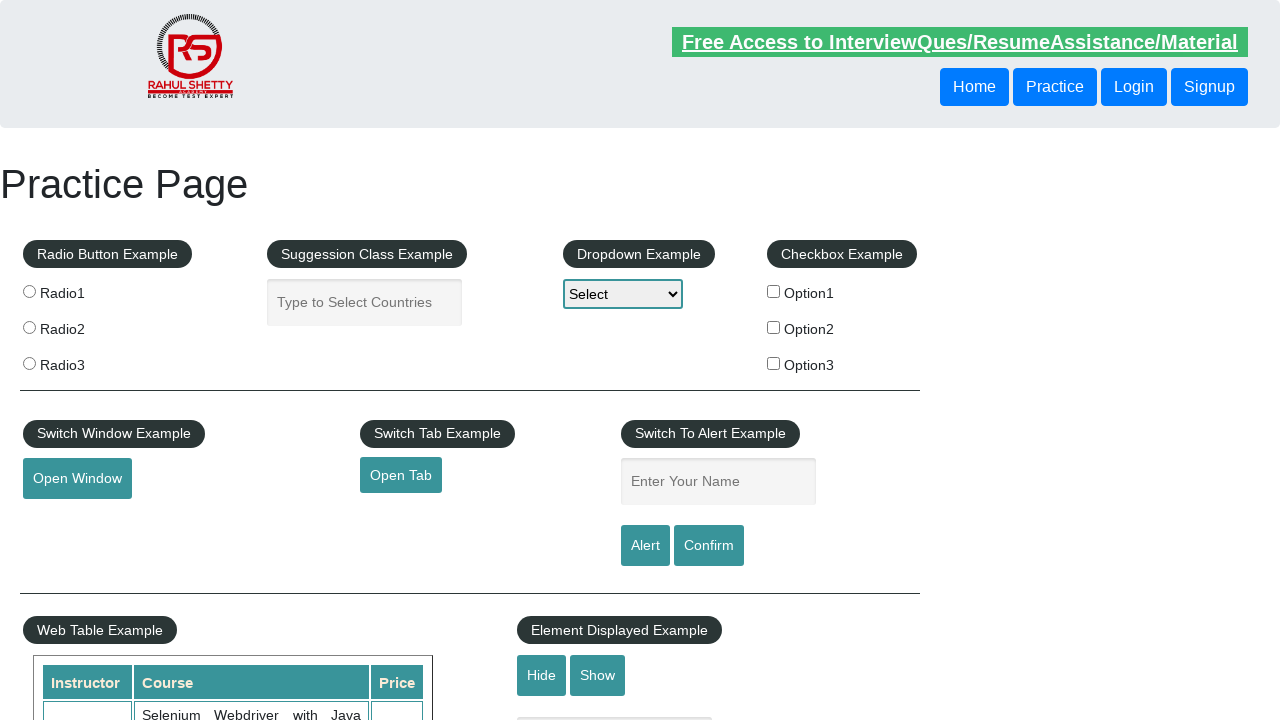

Checked fieldset 6: legend text is 'Switch Tab Example'
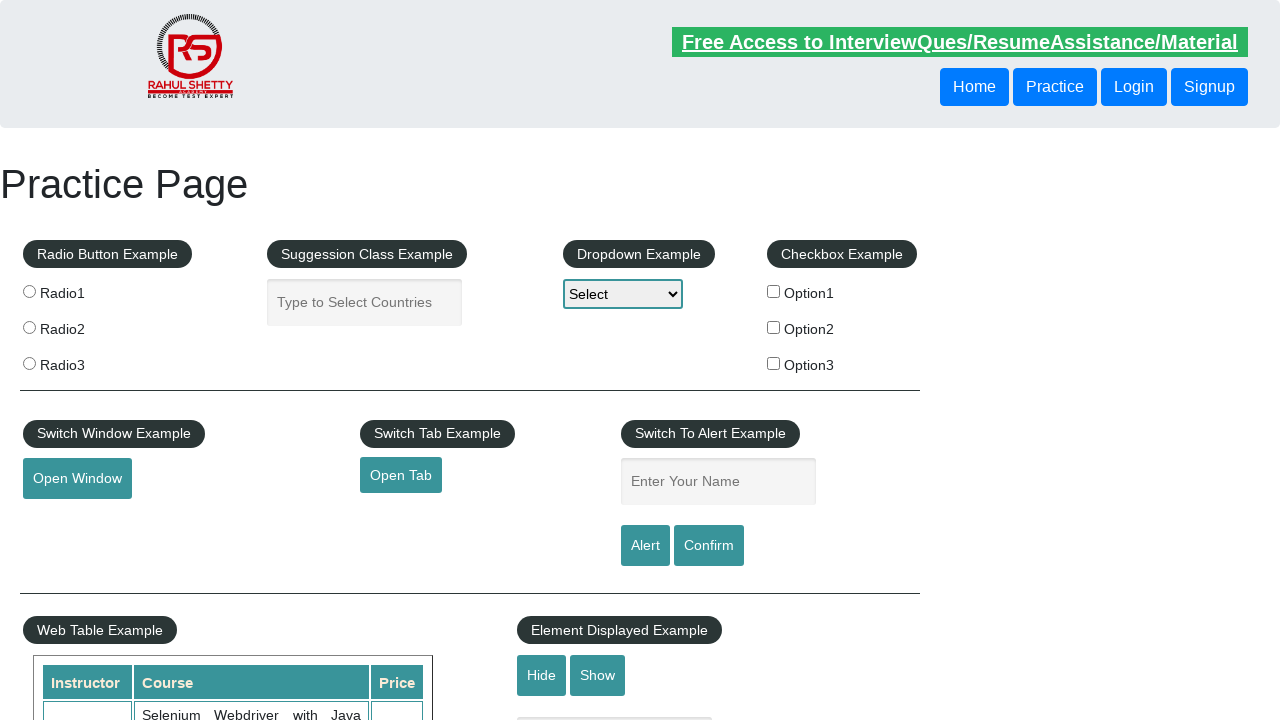

Checked fieldset 7: legend text is 'Switch To Alert Example'
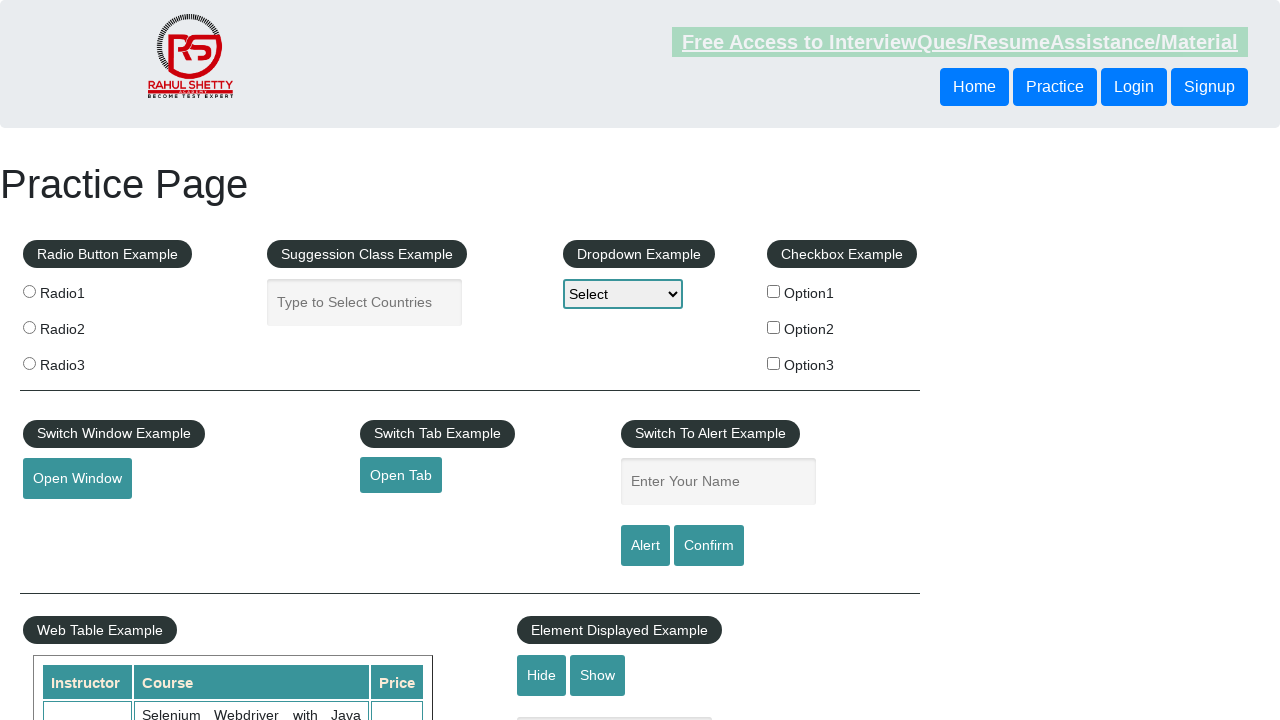

Checked fieldset 8: legend text is 'Web Table Example'
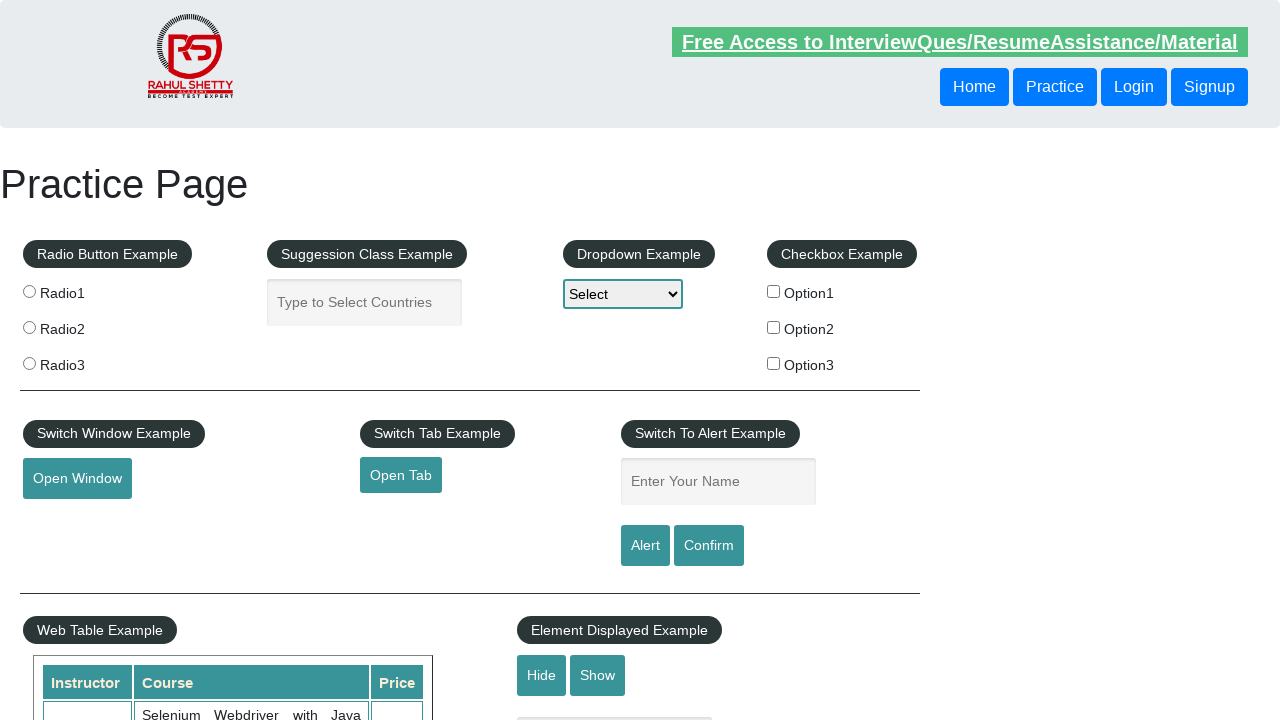

Checked fieldset 9: legend text is 'Element Displayed Example'
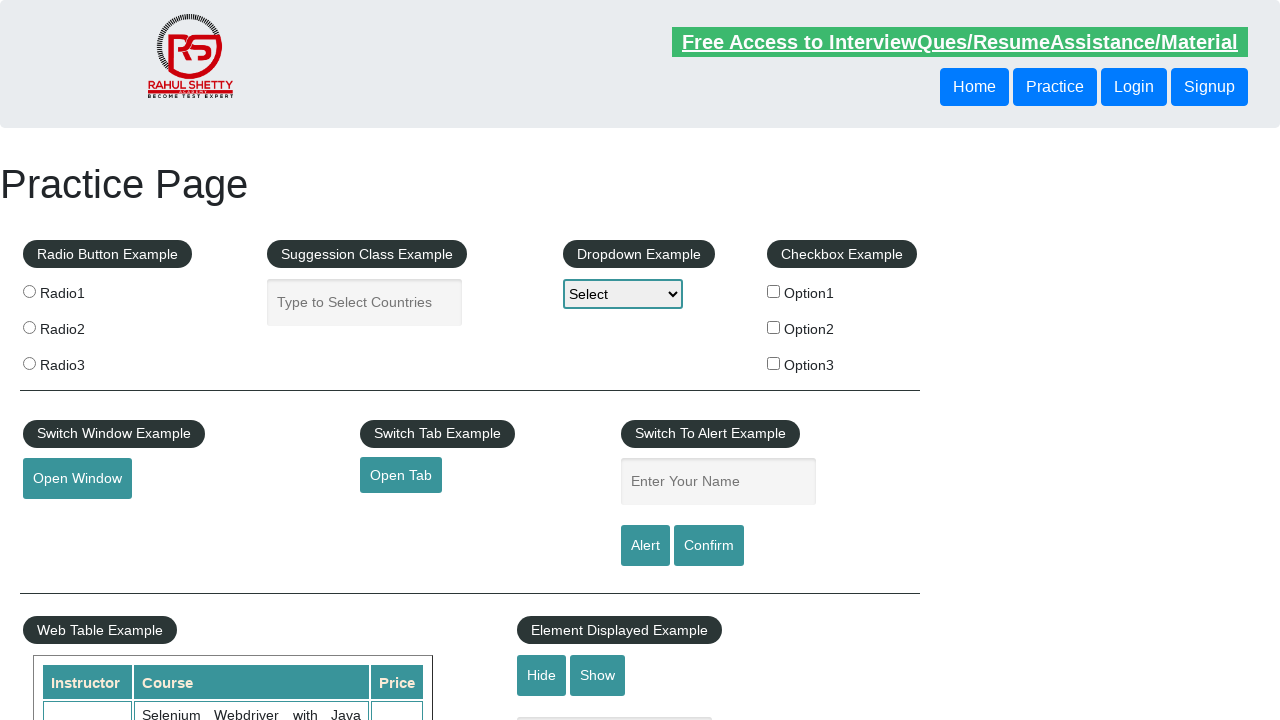

Found 'Element Displayed Example' fieldset at index 8
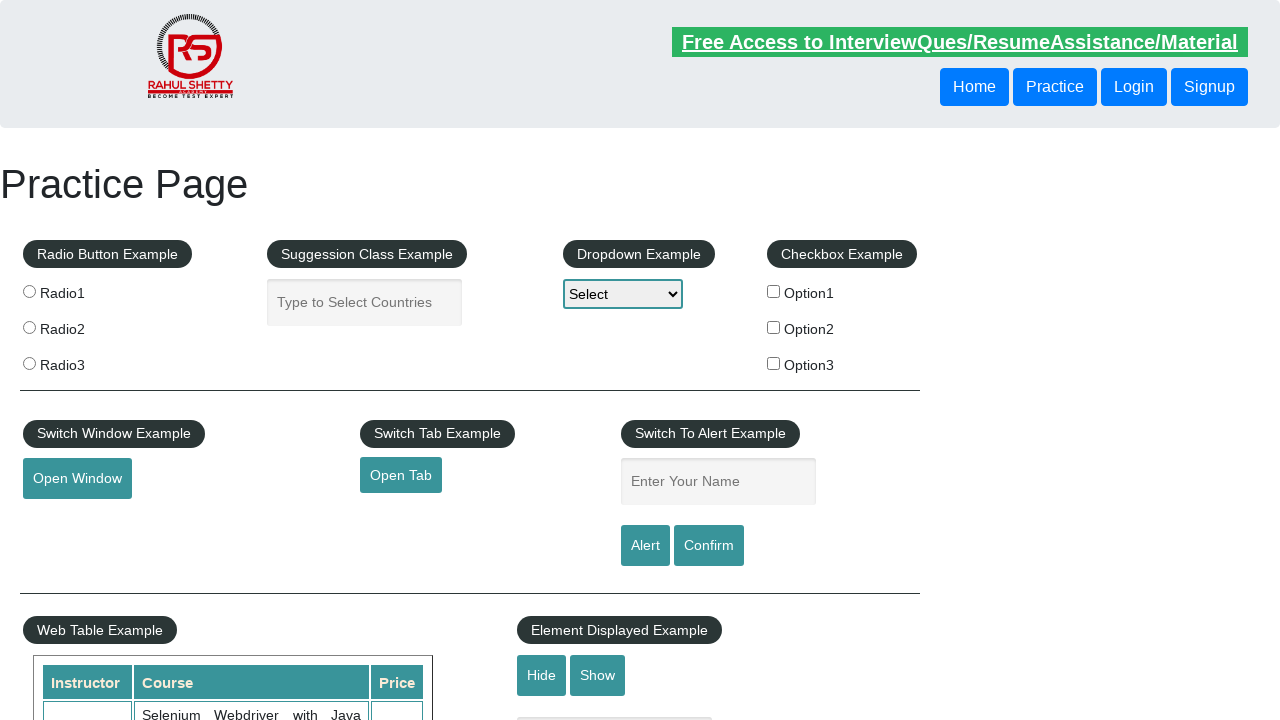

Clicked the hide button (#hide-textbox) at (542, 675) on #hide-textbox
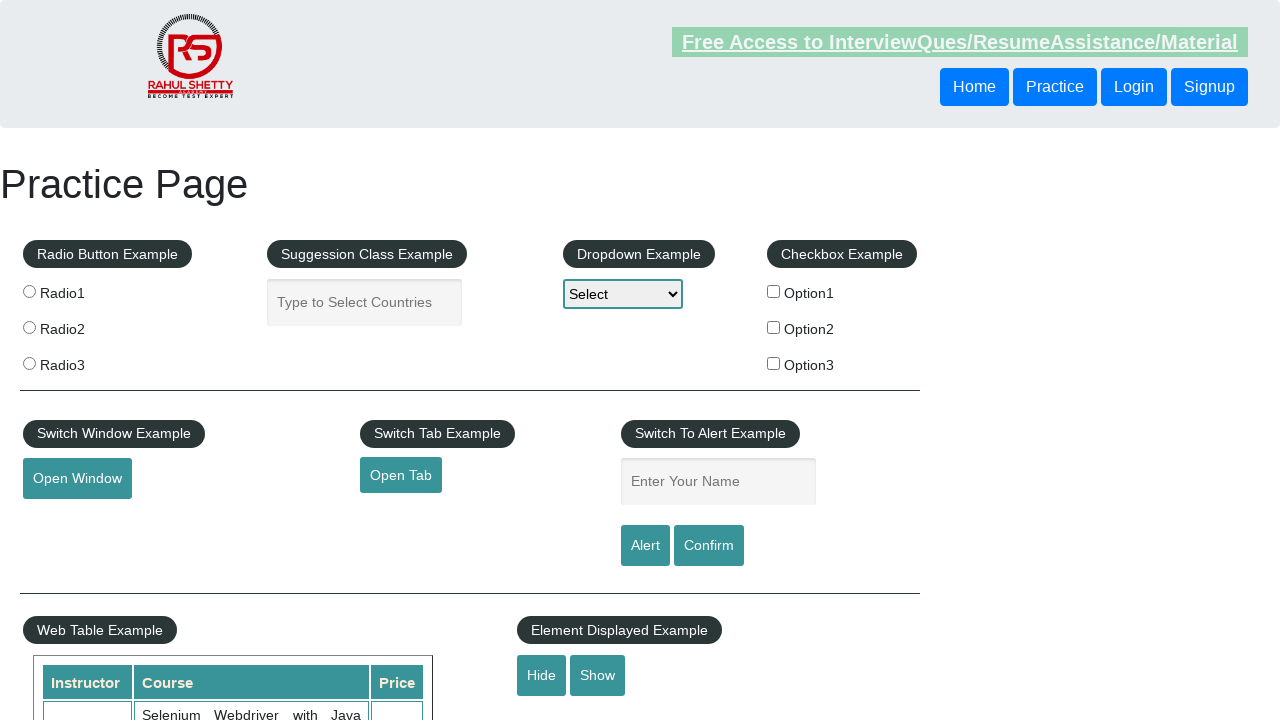

Input element is now hidden
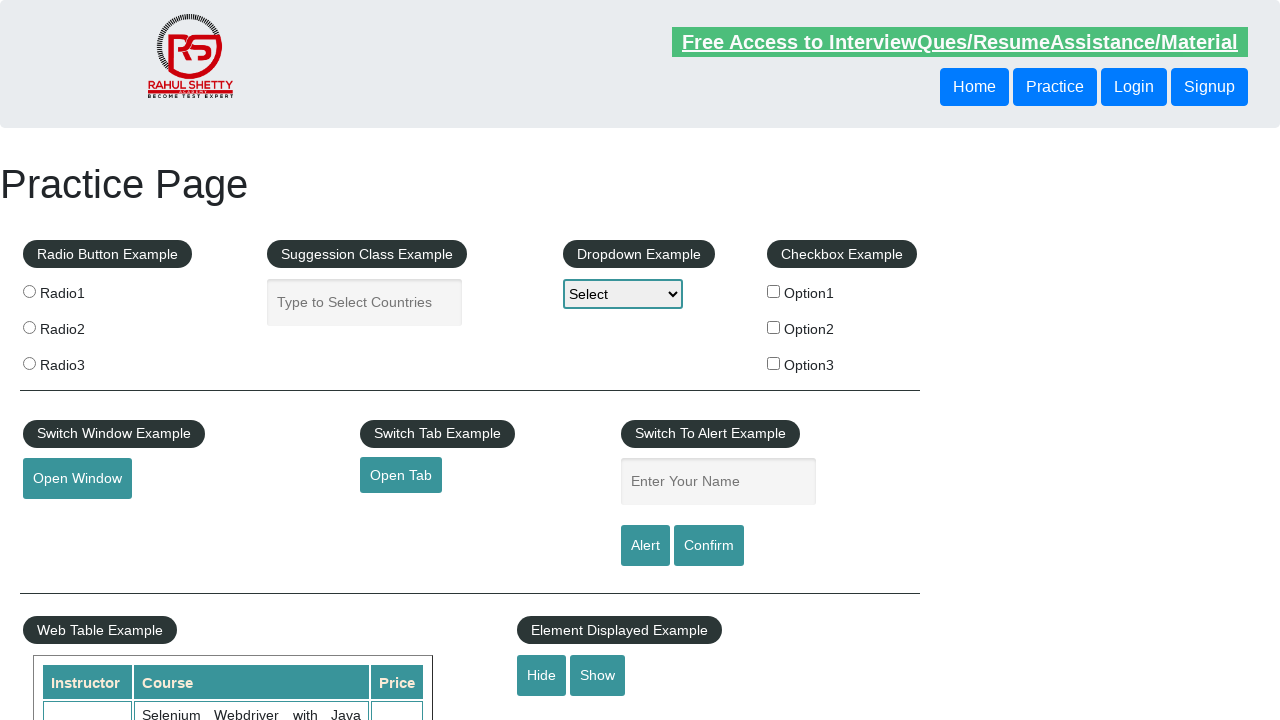

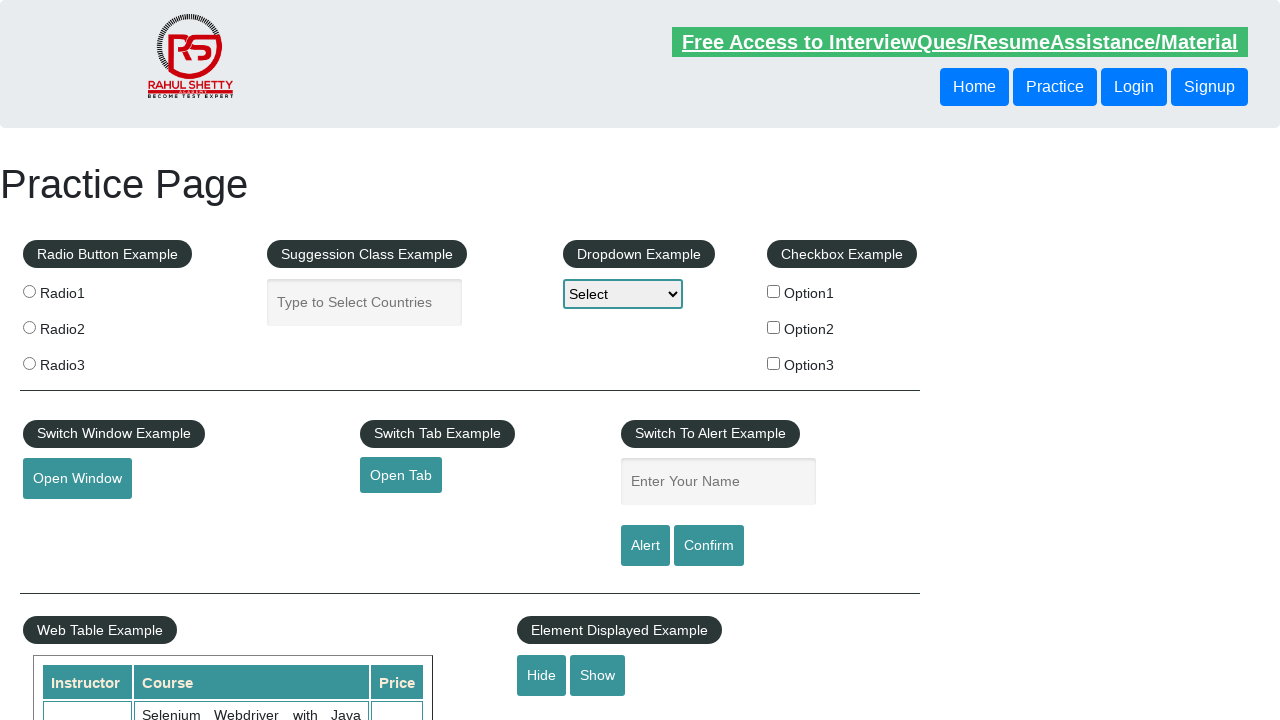